Tests that new todo items are appended to the bottom of the list and the counter displays correctly

Starting URL: https://demo.playwright.dev/todomvc

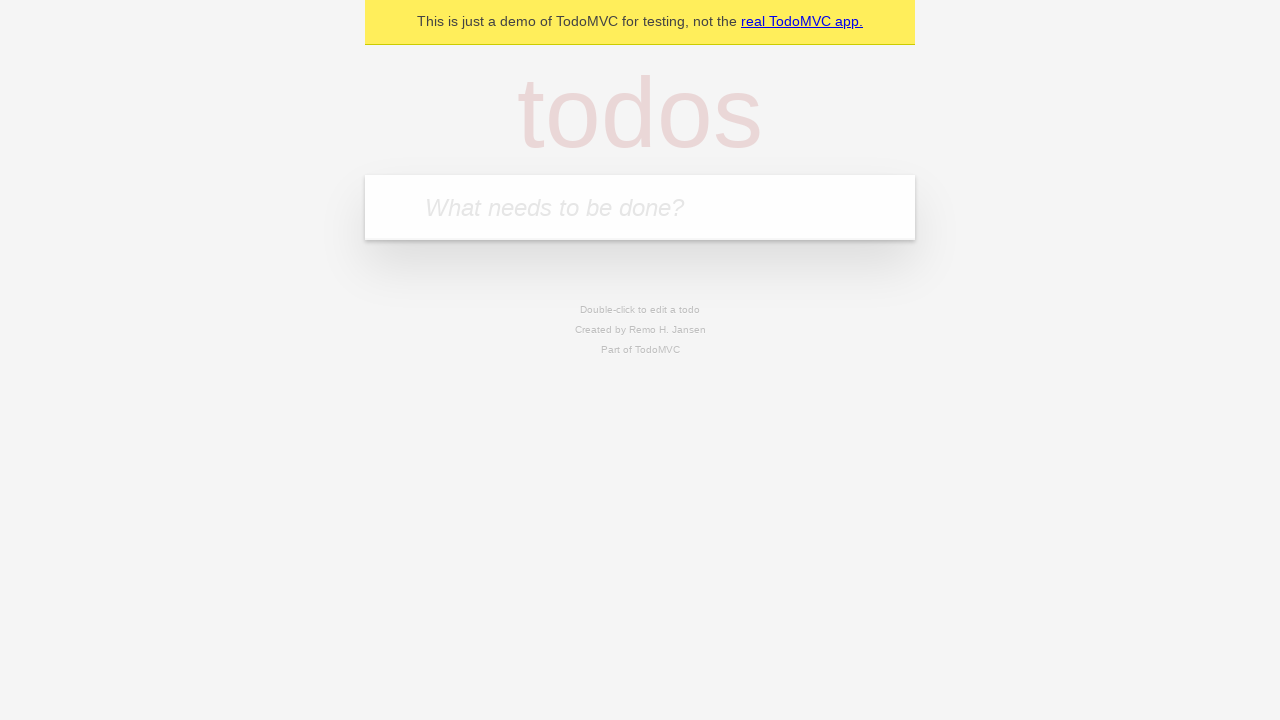

Filled todo input with 'buy some cheese' on internal:attr=[placeholder="What needs to be done?"i]
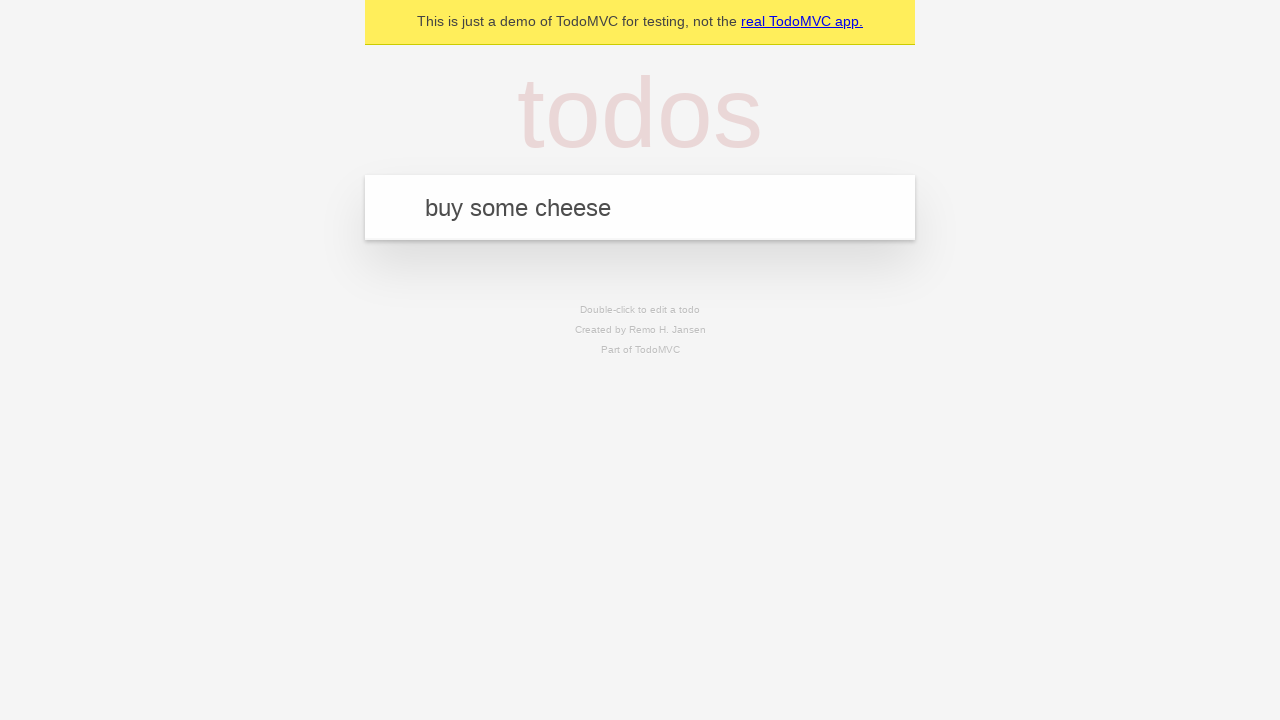

Pressed Enter to add 'buy some cheese' to the list on internal:attr=[placeholder="What needs to be done?"i]
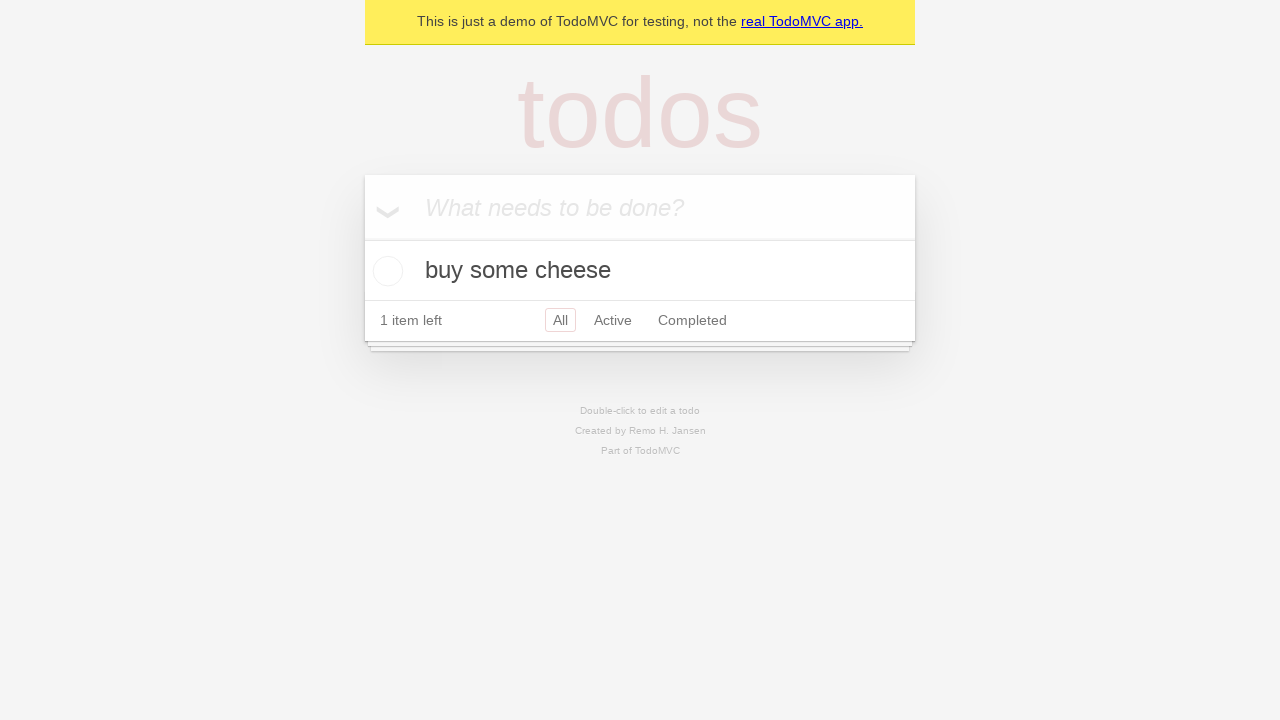

Filled todo input with 'feed the cat' on internal:attr=[placeholder="What needs to be done?"i]
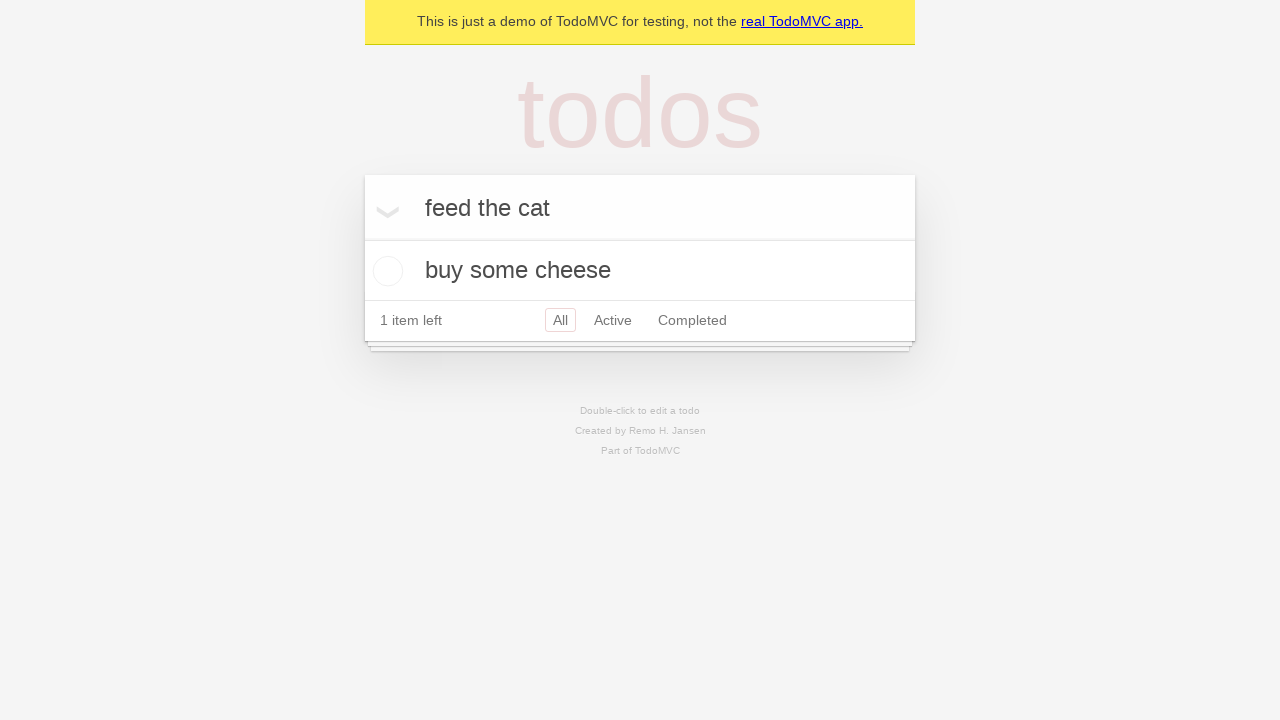

Pressed Enter to add 'feed the cat' to the list on internal:attr=[placeholder="What needs to be done?"i]
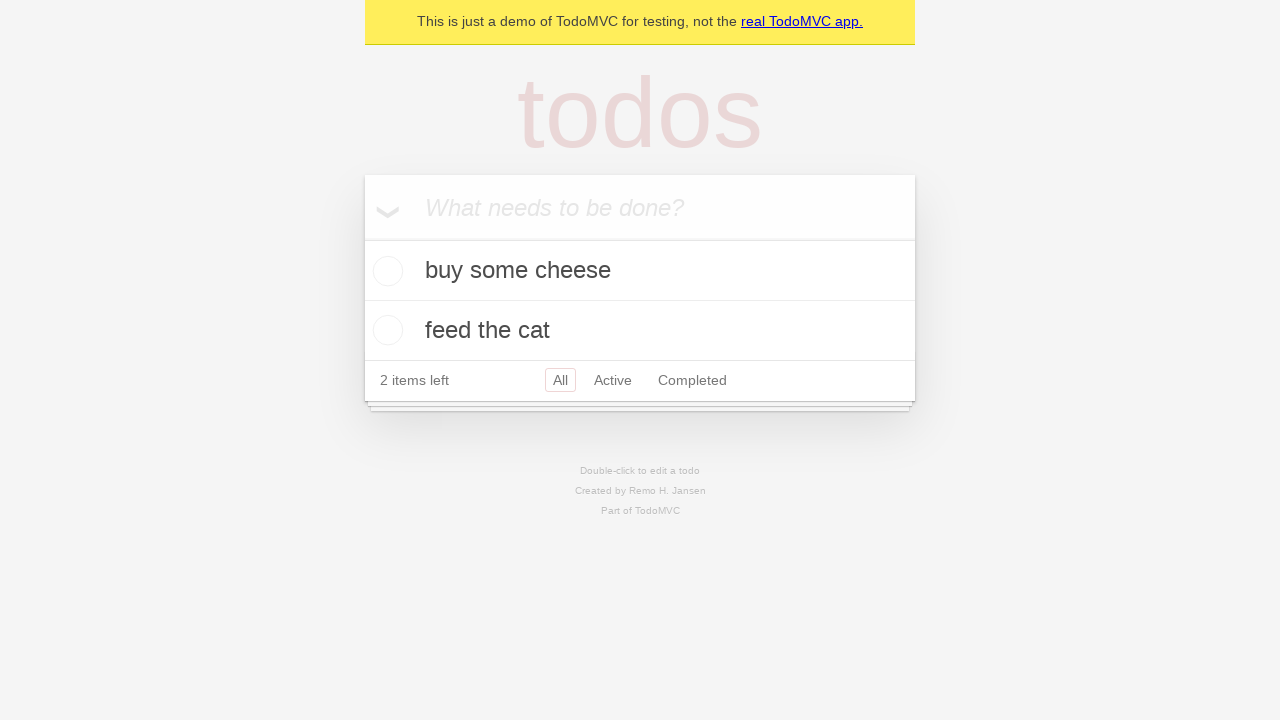

Filled todo input with 'book a doctors appointment' on internal:attr=[placeholder="What needs to be done?"i]
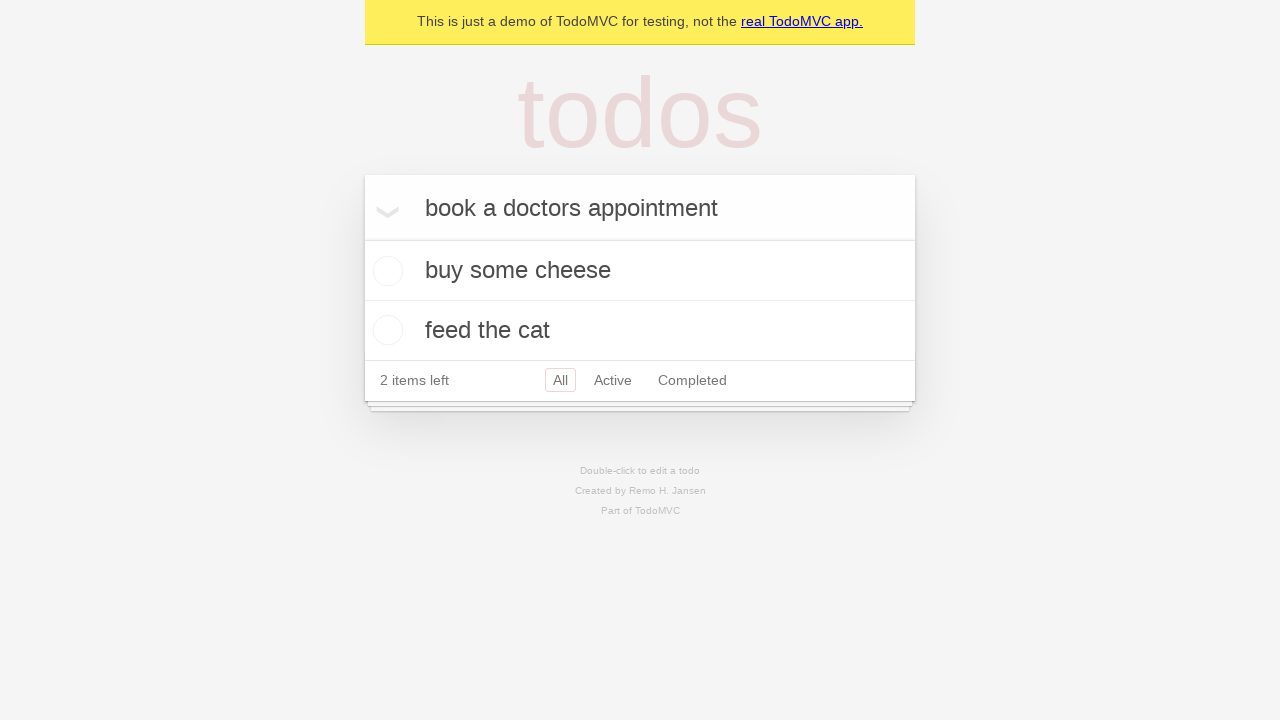

Pressed Enter to add 'book a doctors appointment' to the list on internal:attr=[placeholder="What needs to be done?"i]
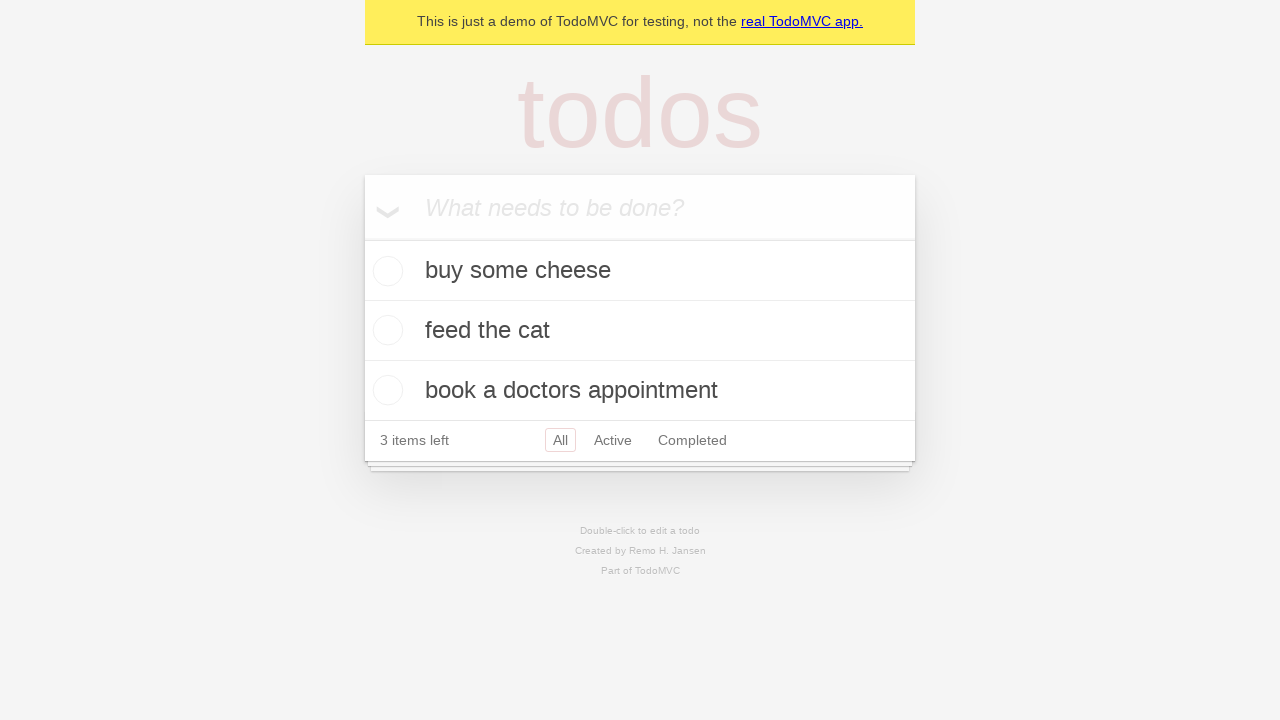

Todo counter element appeared
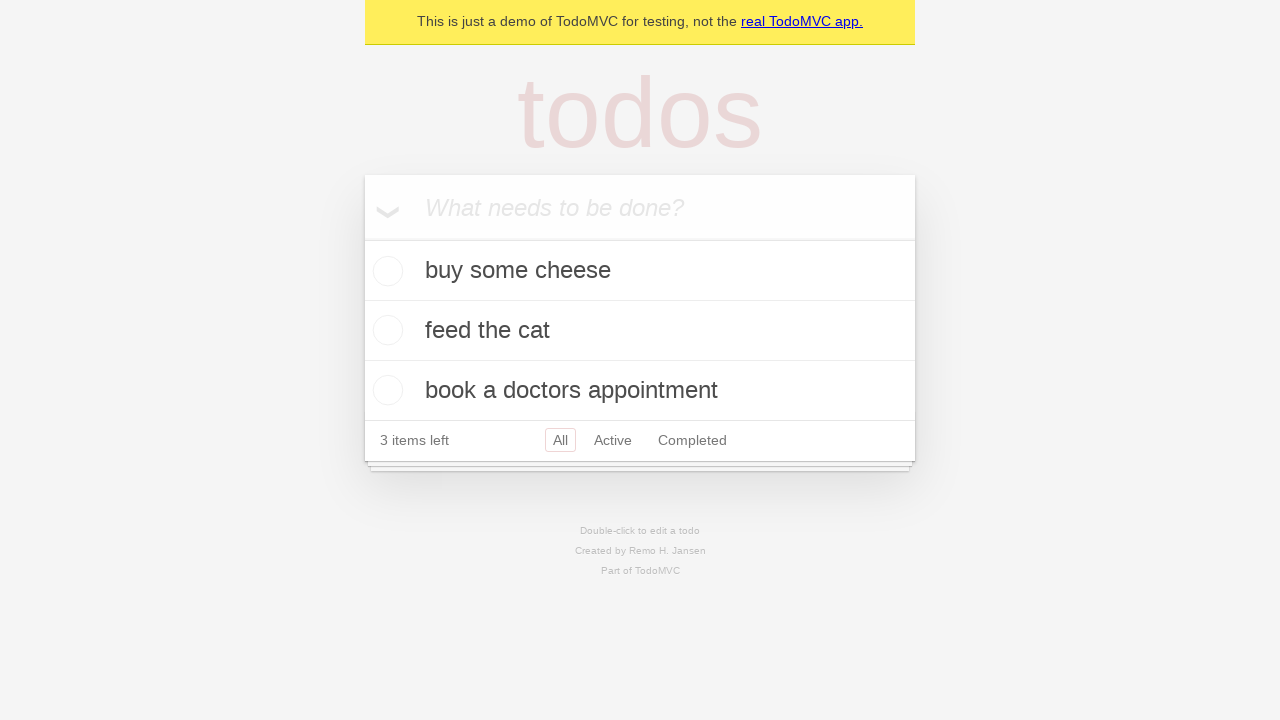

All 3 todo items are now visible in the list
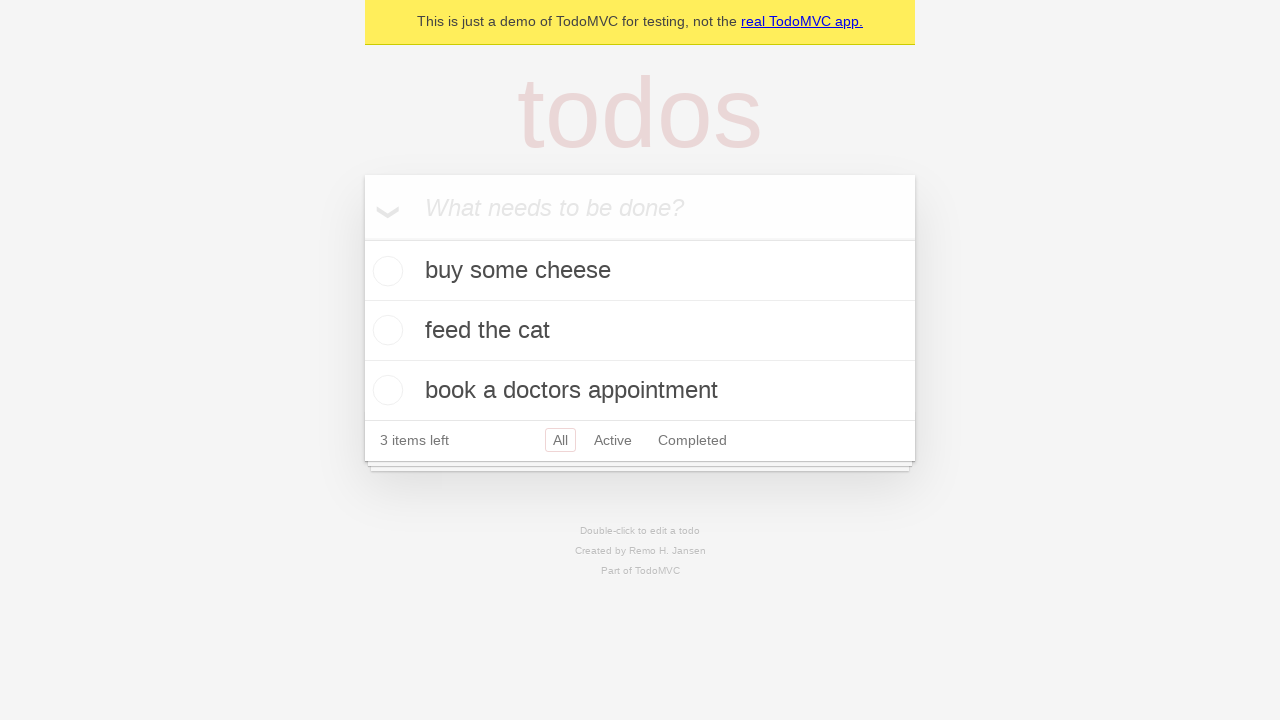

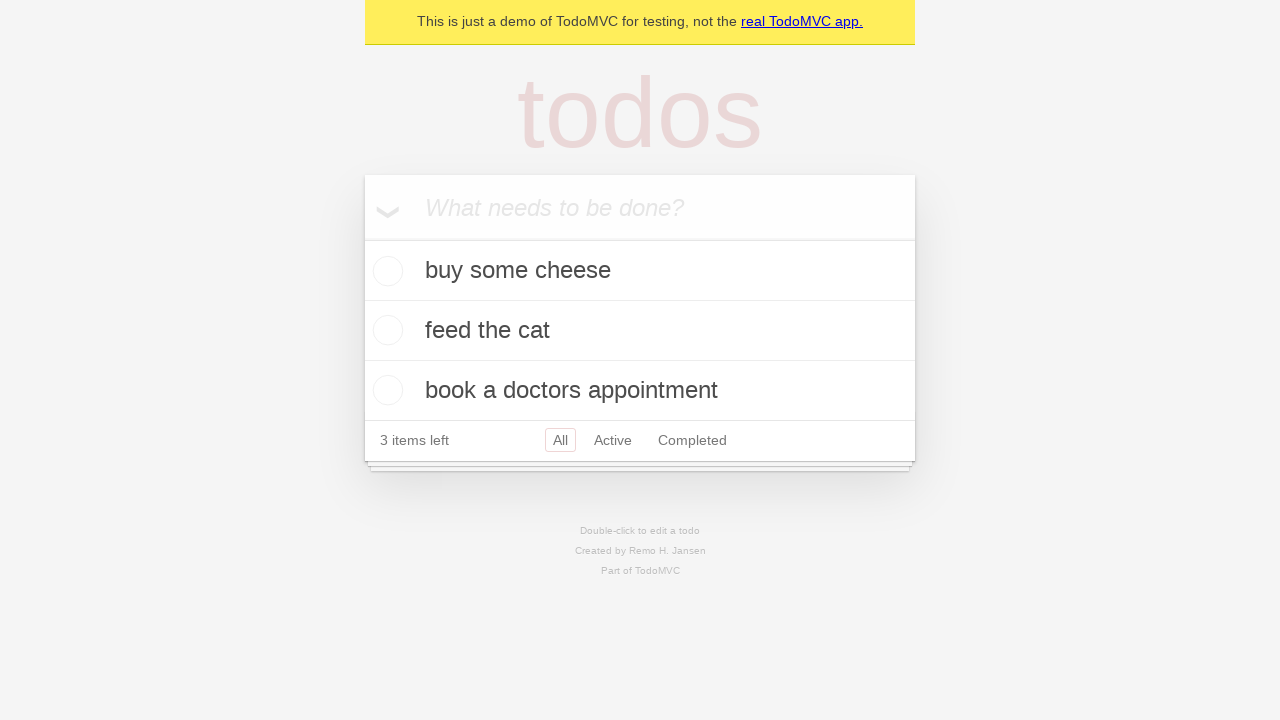